Tests the login form validation by submitting empty username and password fields and verifying that an appropriate error message is displayed.

Starting URL: https://www.saucedemo.com/

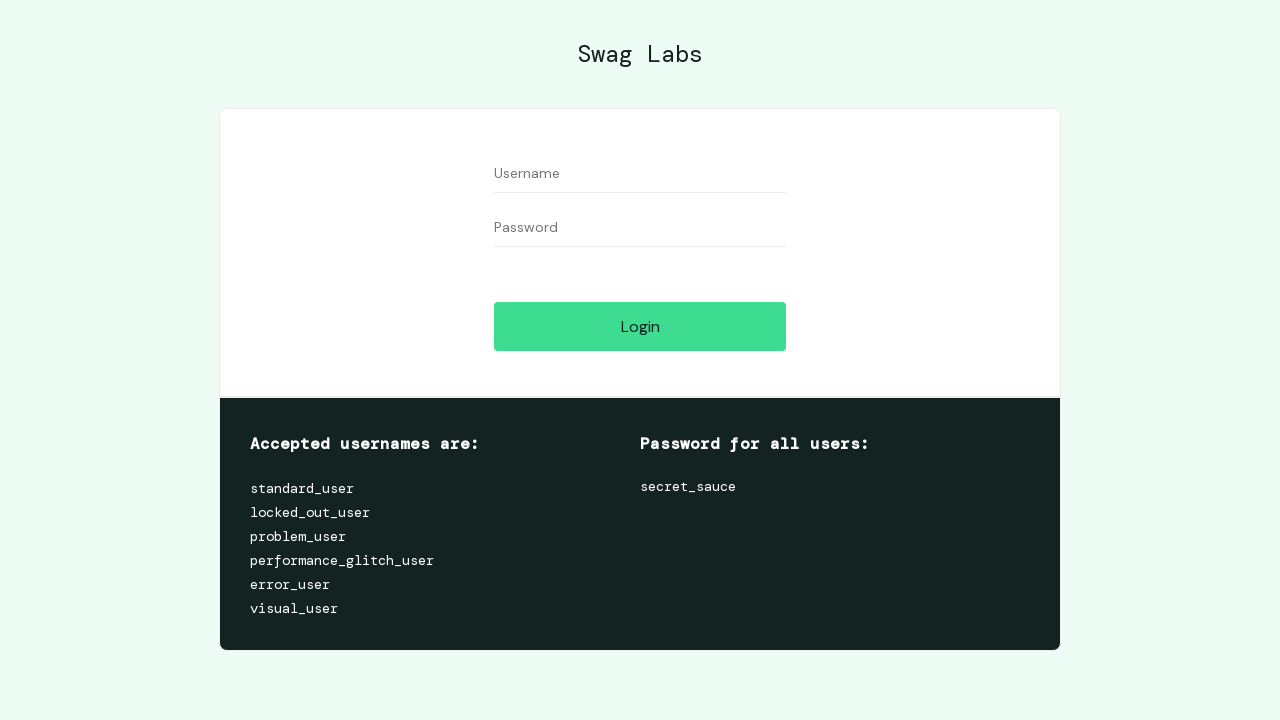

Cleared username field on form #user-name
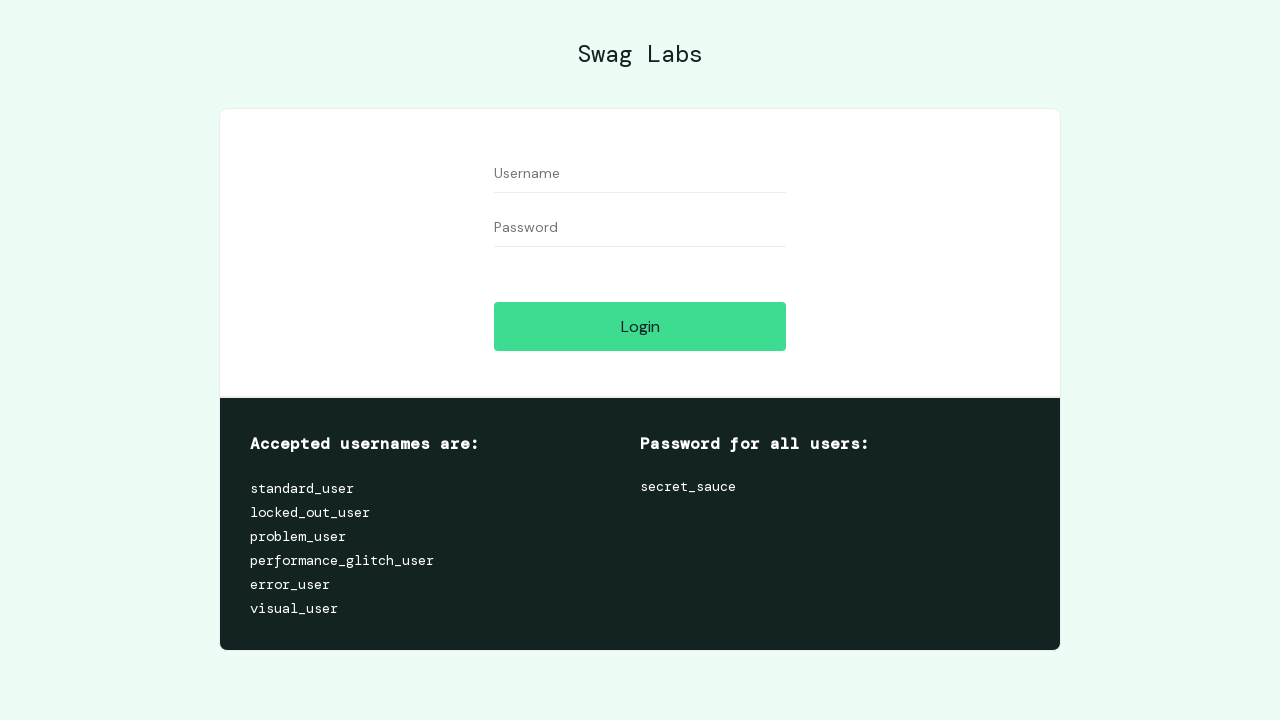

Cleared password field on form #password
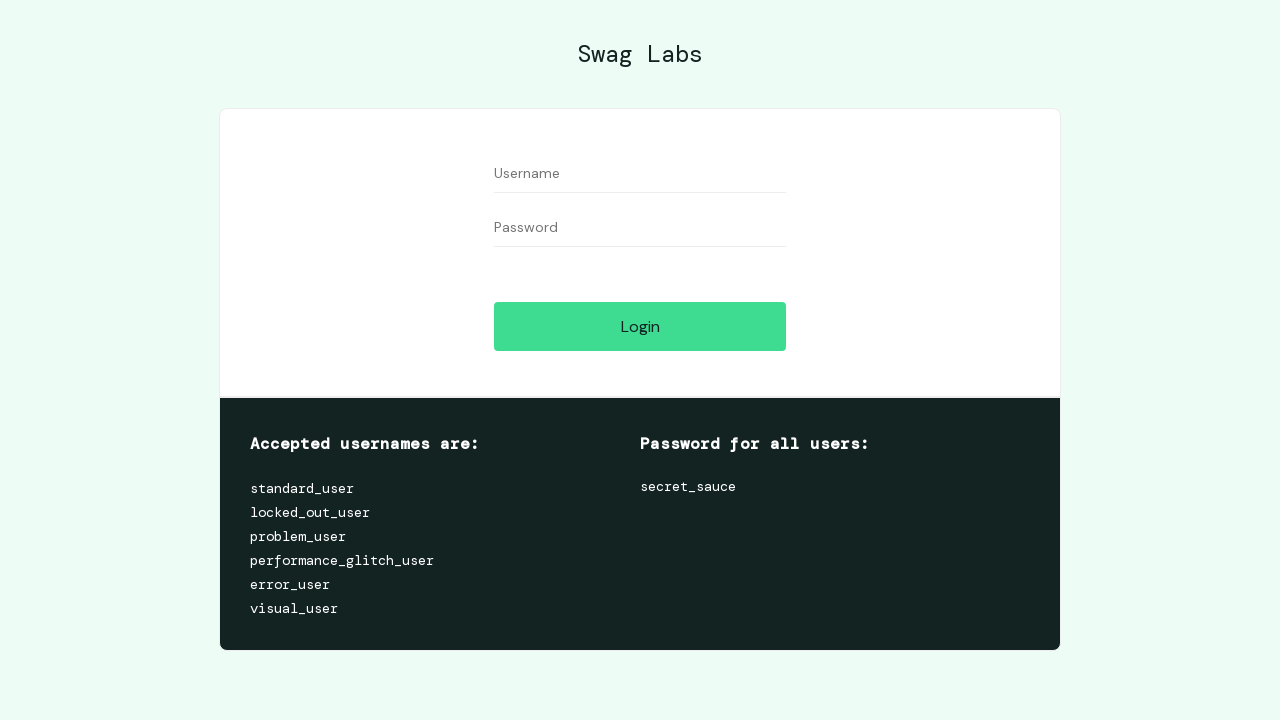

Clicked login button with empty username and password at (640, 326) on form #login-button
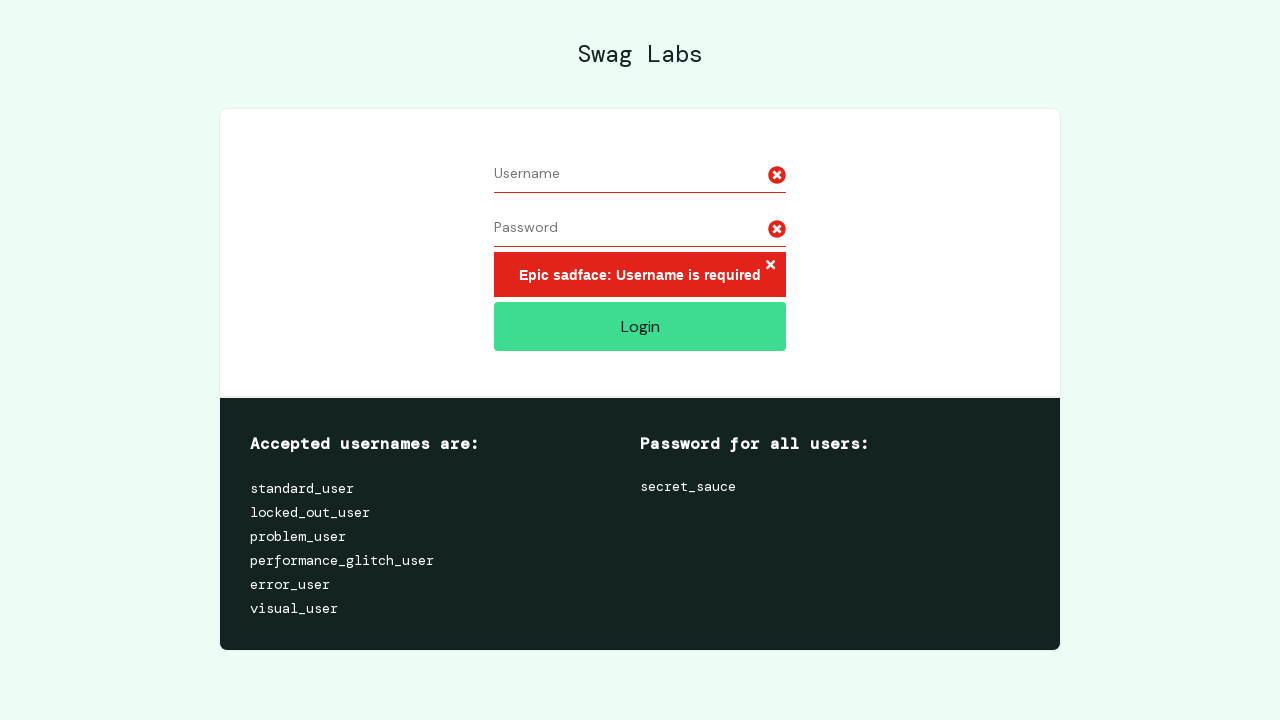

Error message 'Epic sadface: Username is required' appeared
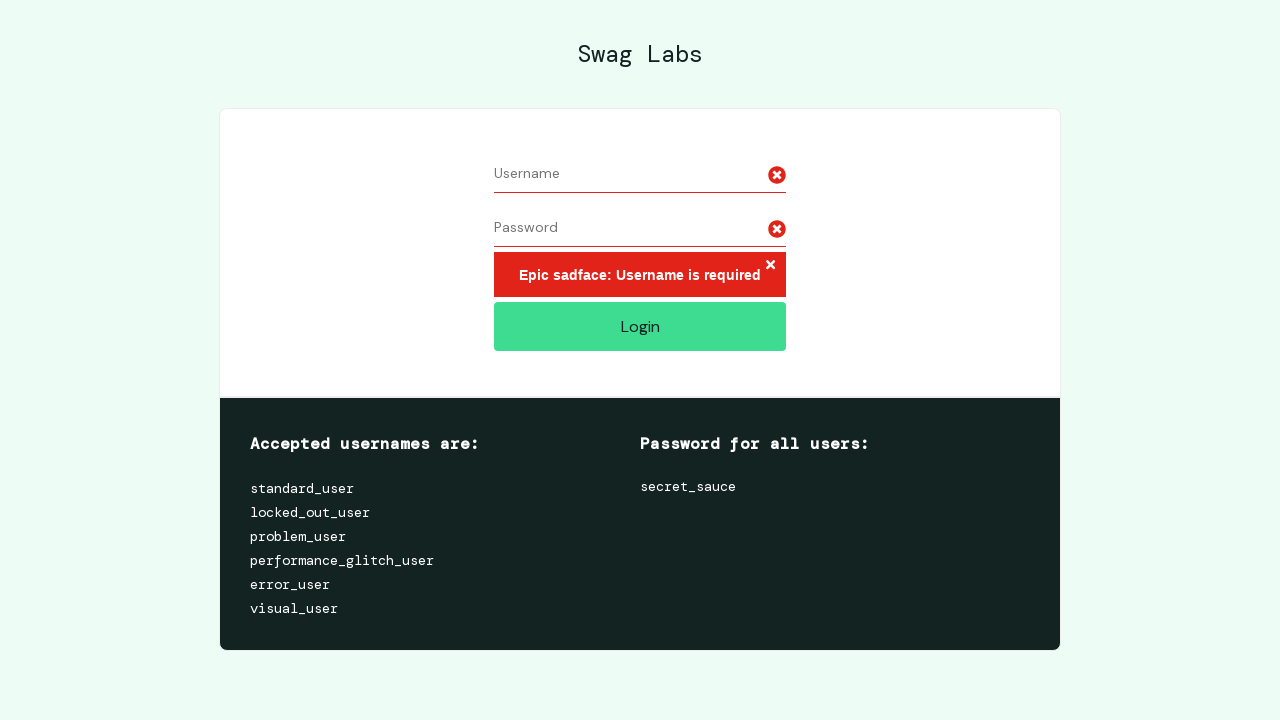

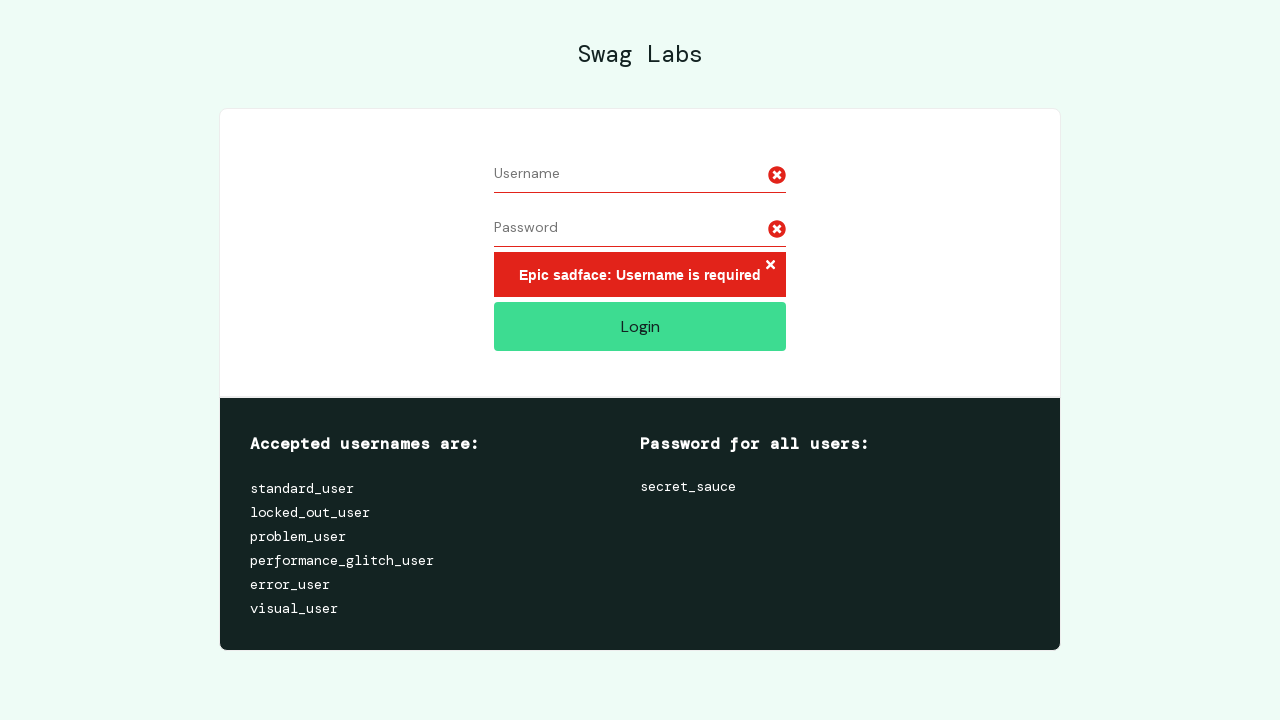